Tests a JavaScript prompt alert by clicking the third alert button, entering text "Hello World", clicking OK, and verifying the result message

Starting URL: https://the-internet.herokuapp.com/javascript_alerts

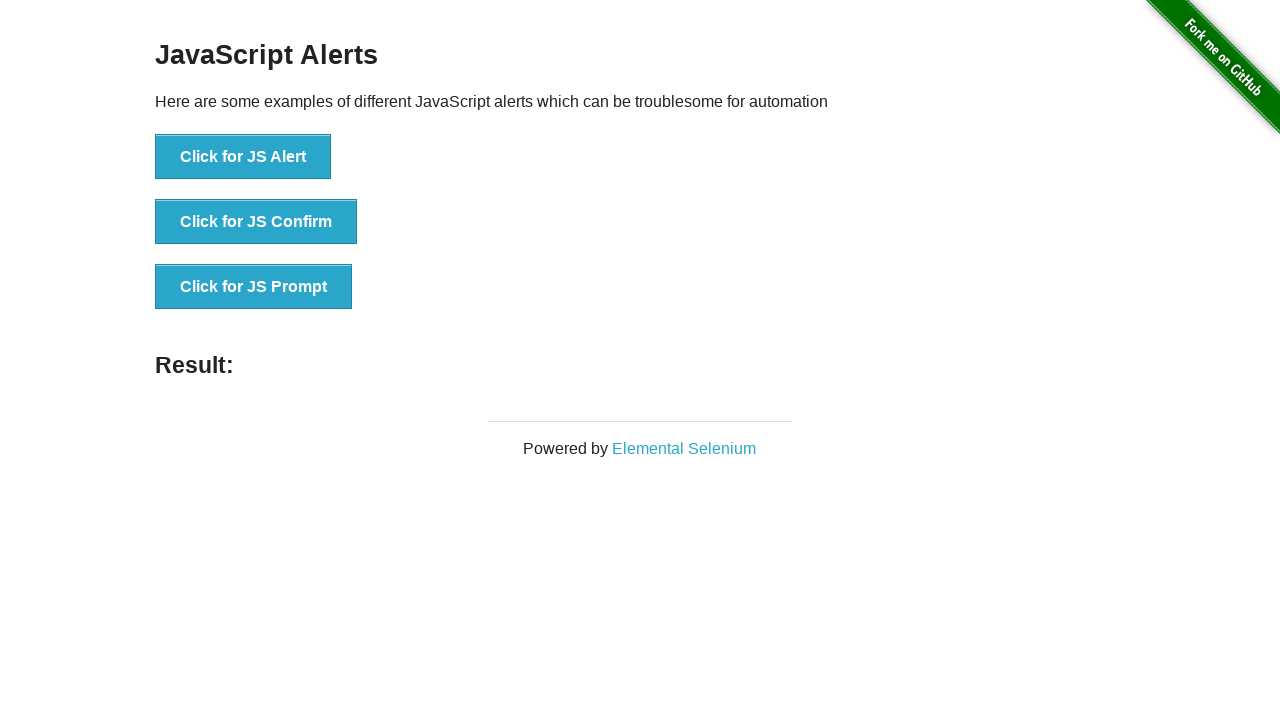

Set up dialog handler to accept prompt with 'Hello World'
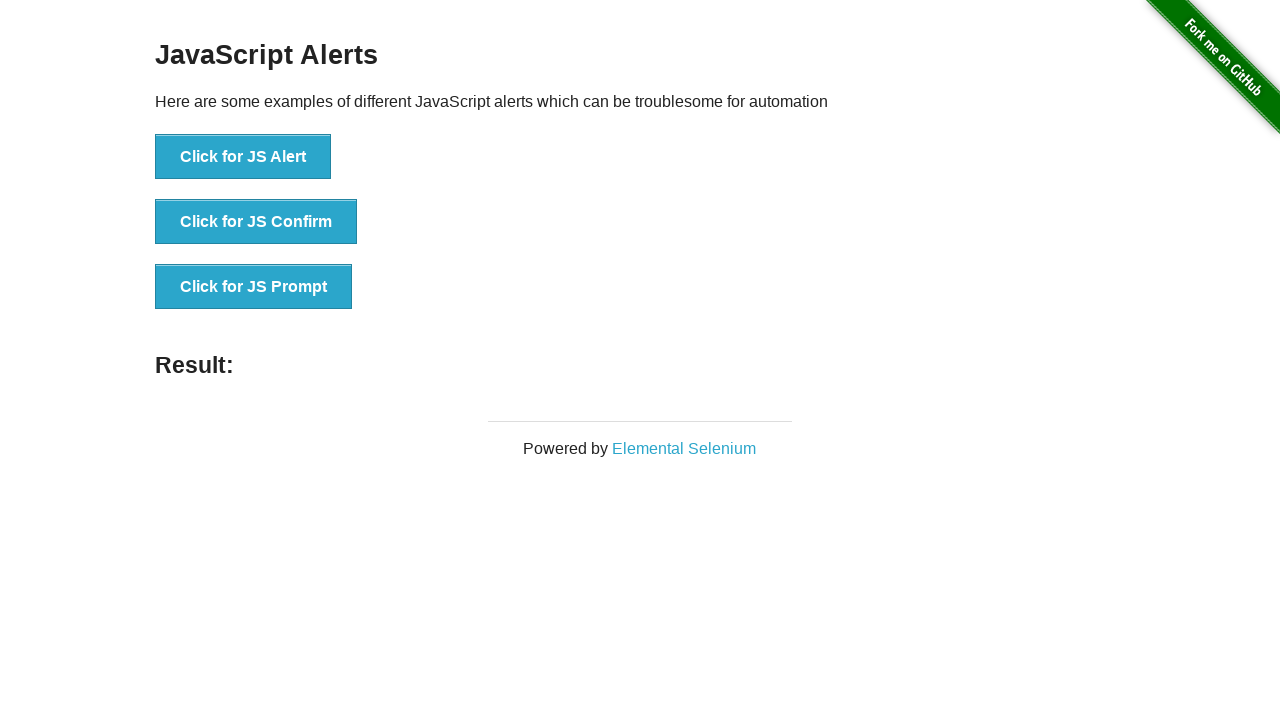

Clicked the JS Prompt button at (254, 287) on xpath=//button[@onclick='jsPrompt()']
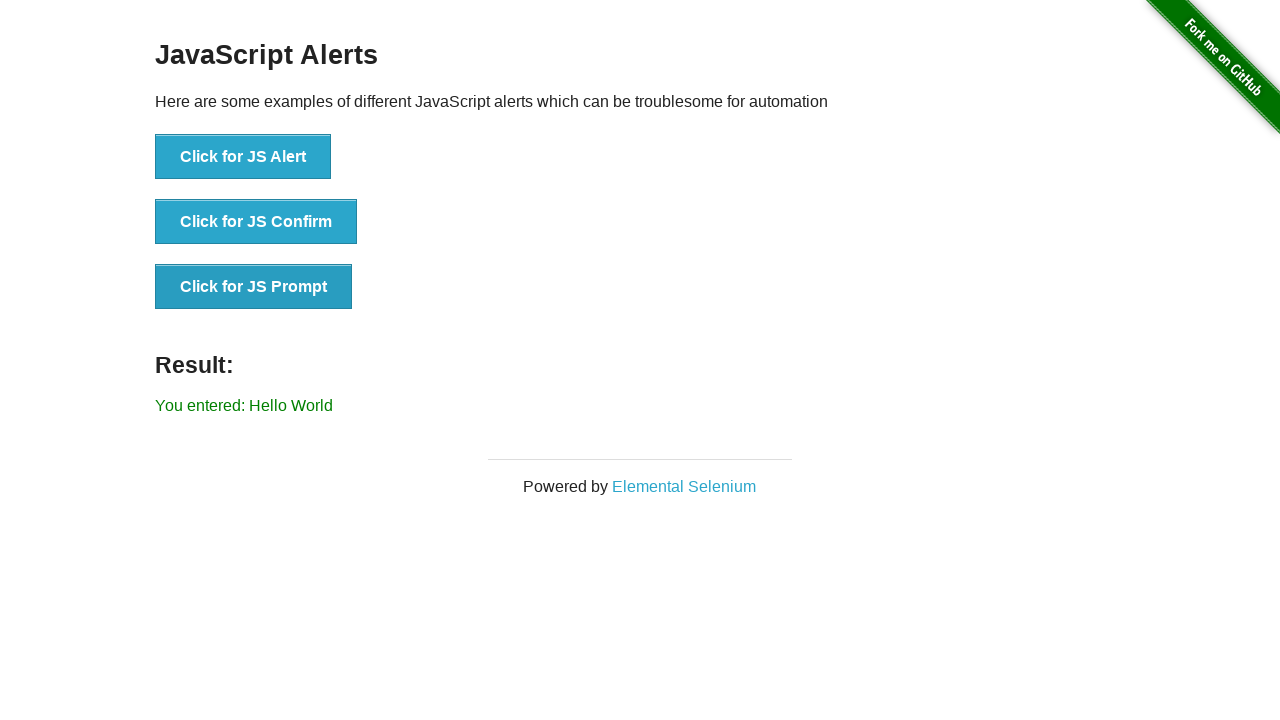

Result message element loaded
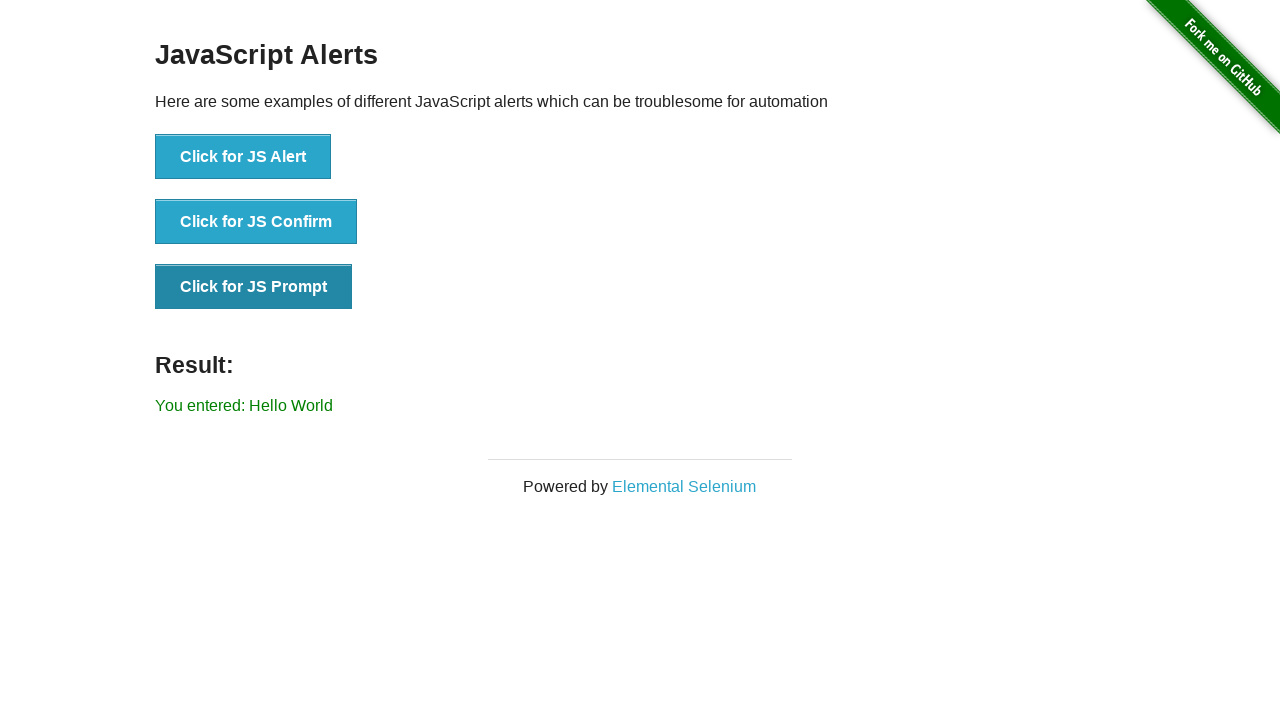

Retrieved result text from page
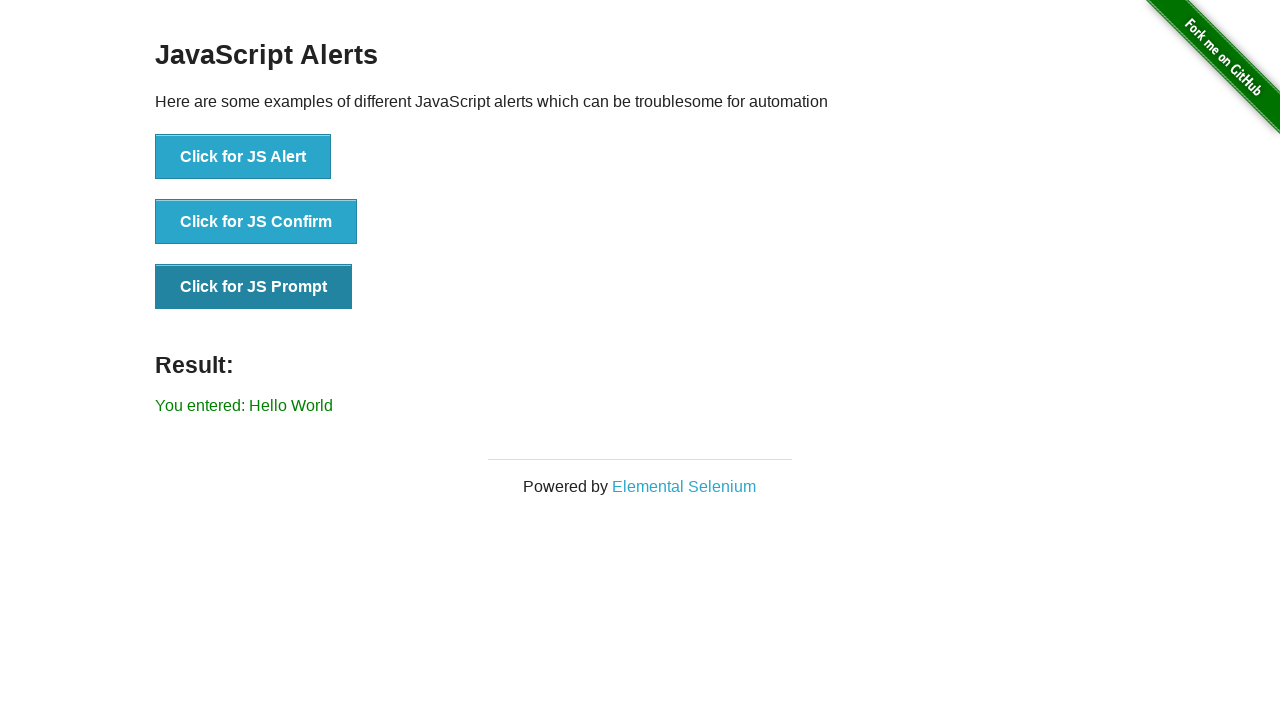

Verified result message matches expected text 'You entered: Hello World'
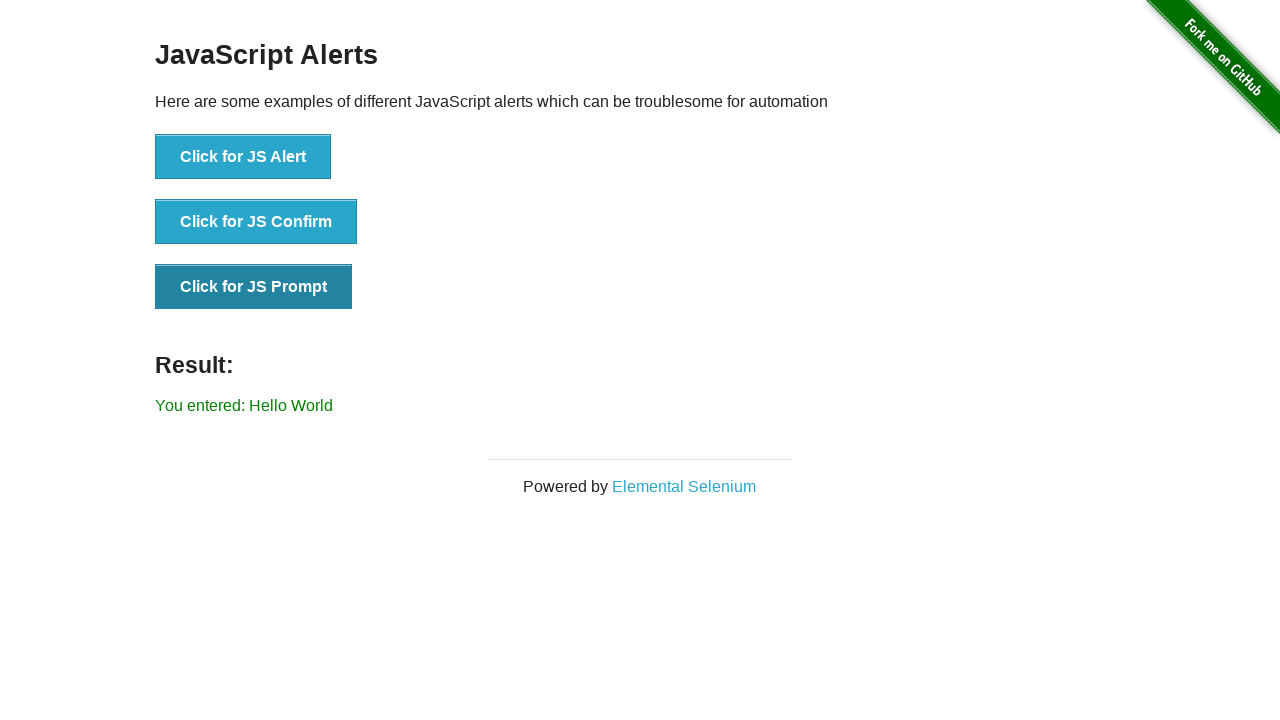

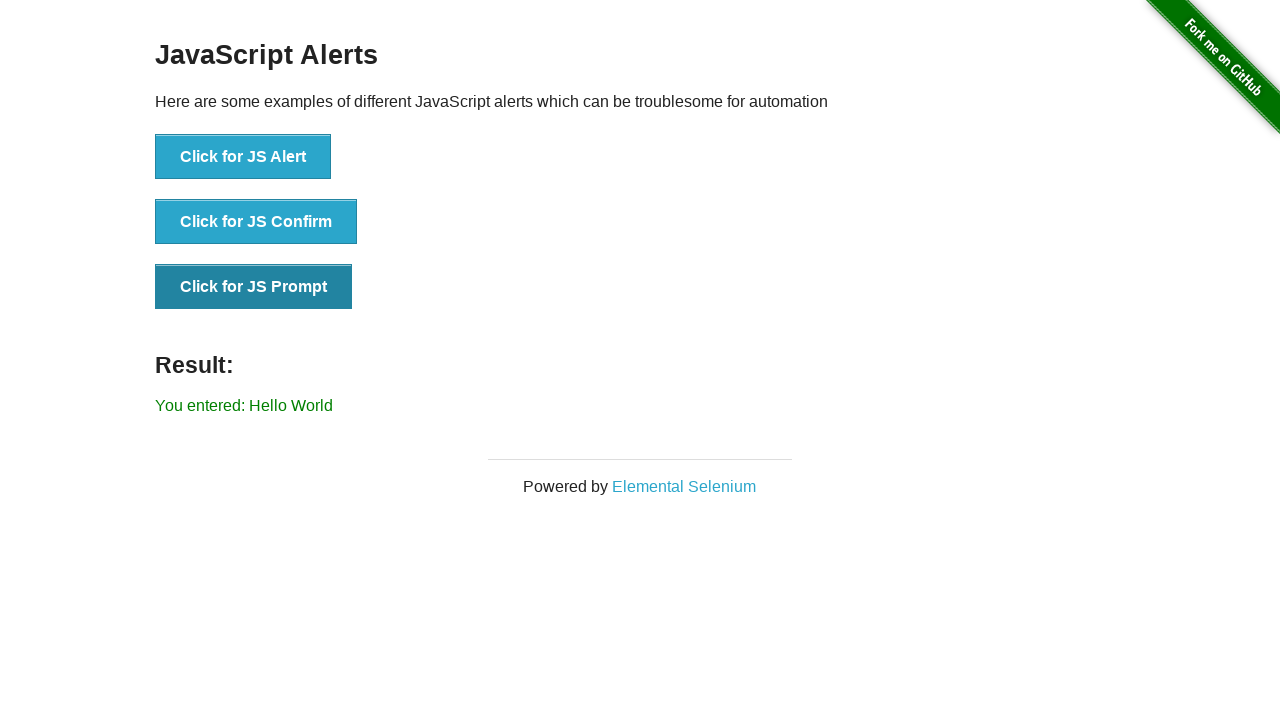